Tests the remove button functionality by clicking it, waiting for loading to complete, and verifying that checkbox disappears and "It's gone!" message appears

Starting URL: https://practice.cydeo.com/dynamic_controls

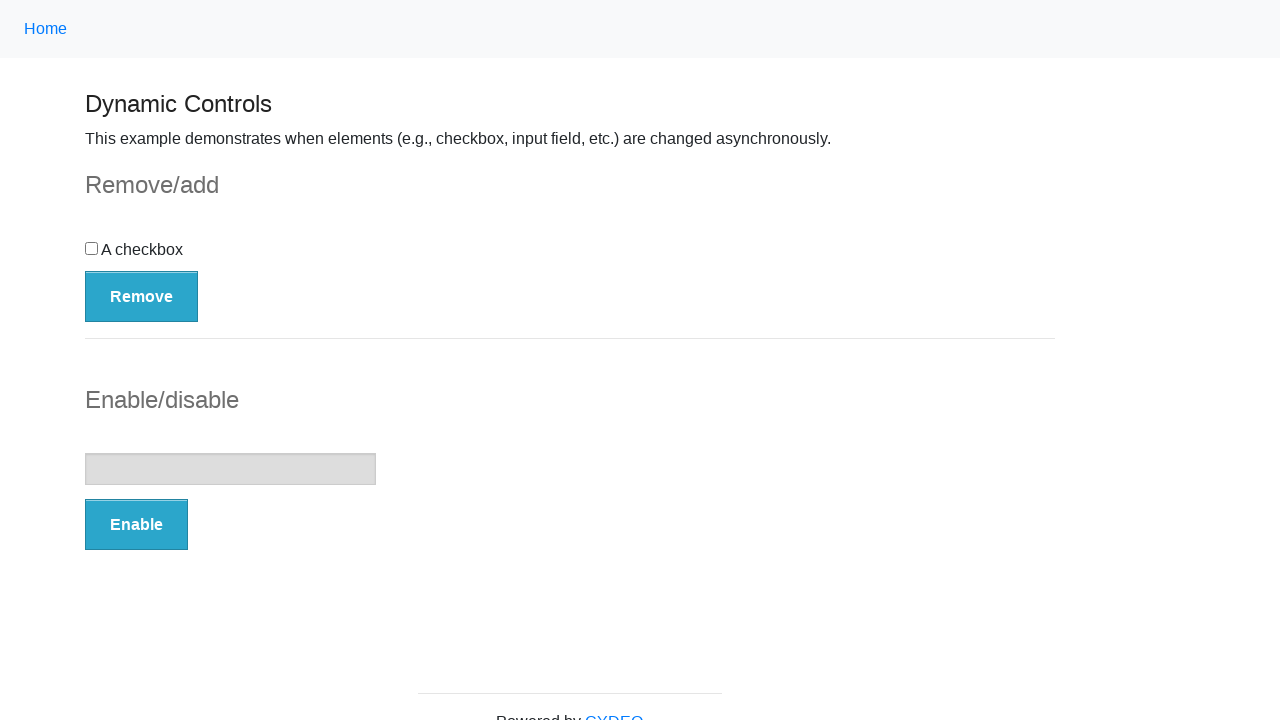

Clicked the Remove button at (142, 296) on button:has-text('Remove')
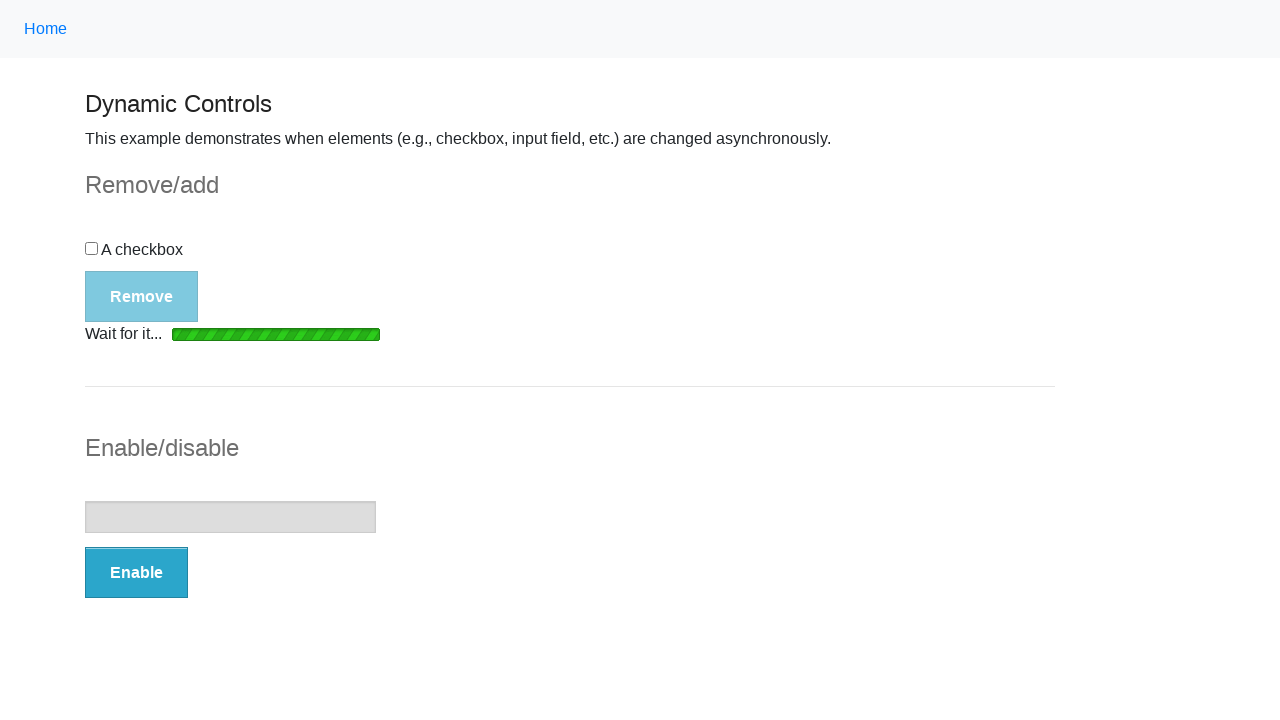

Loading bar disappeared
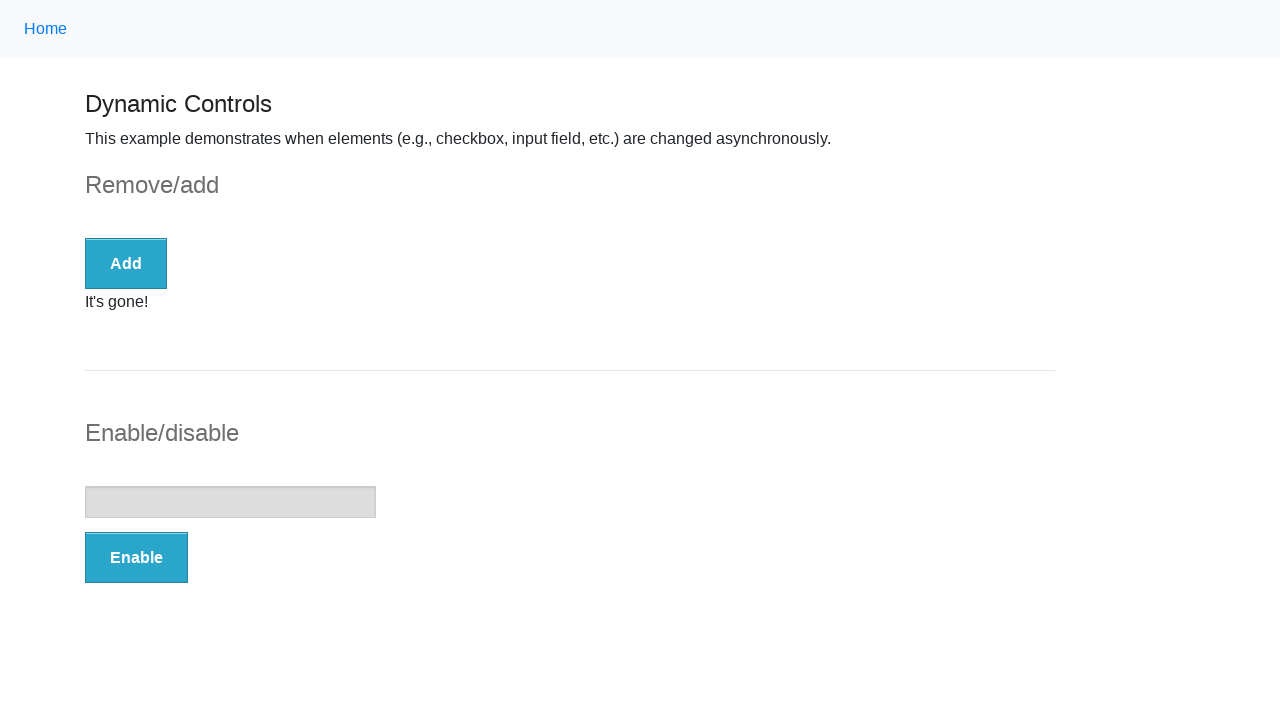

Verified checkbox is not visible
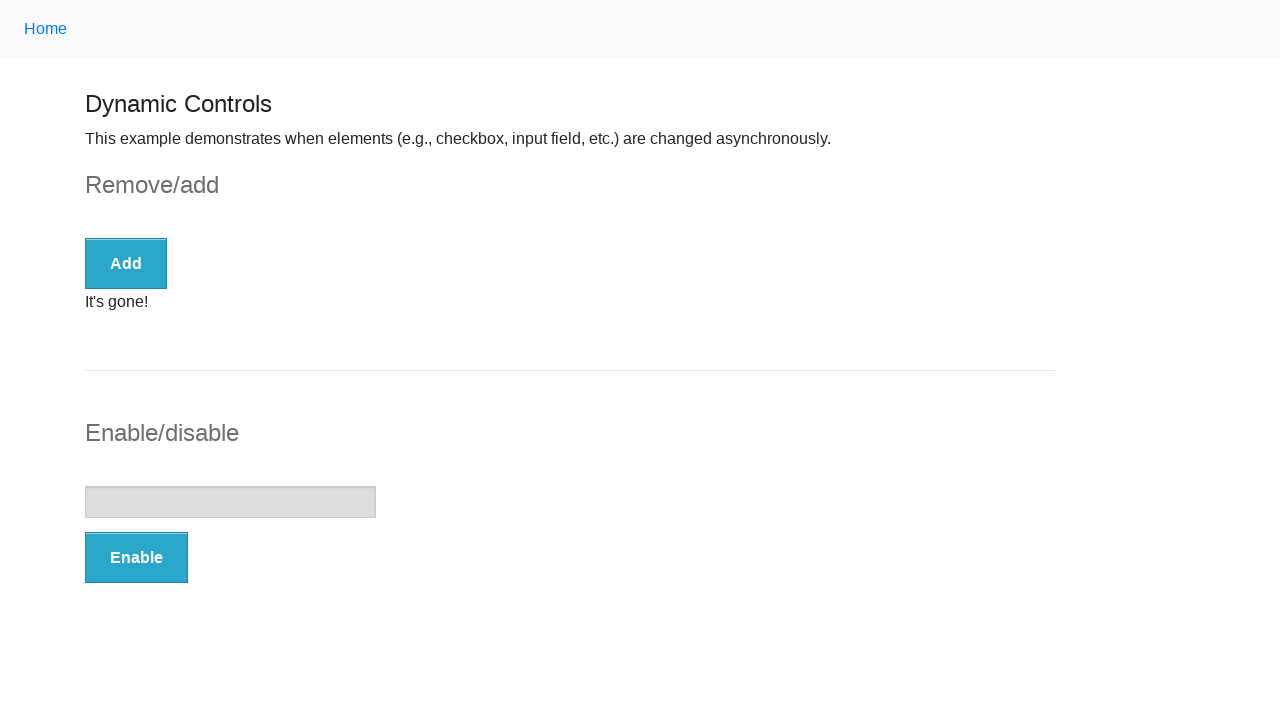

Located the success message element
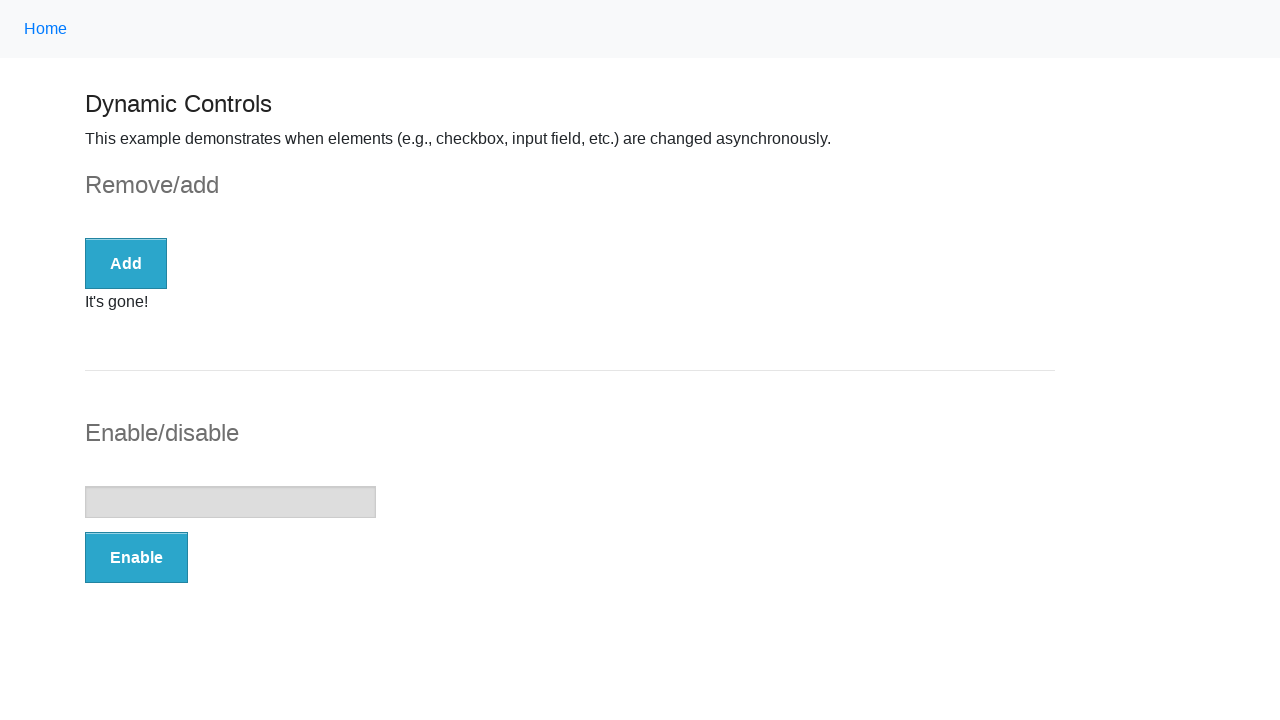

Verified success message is visible
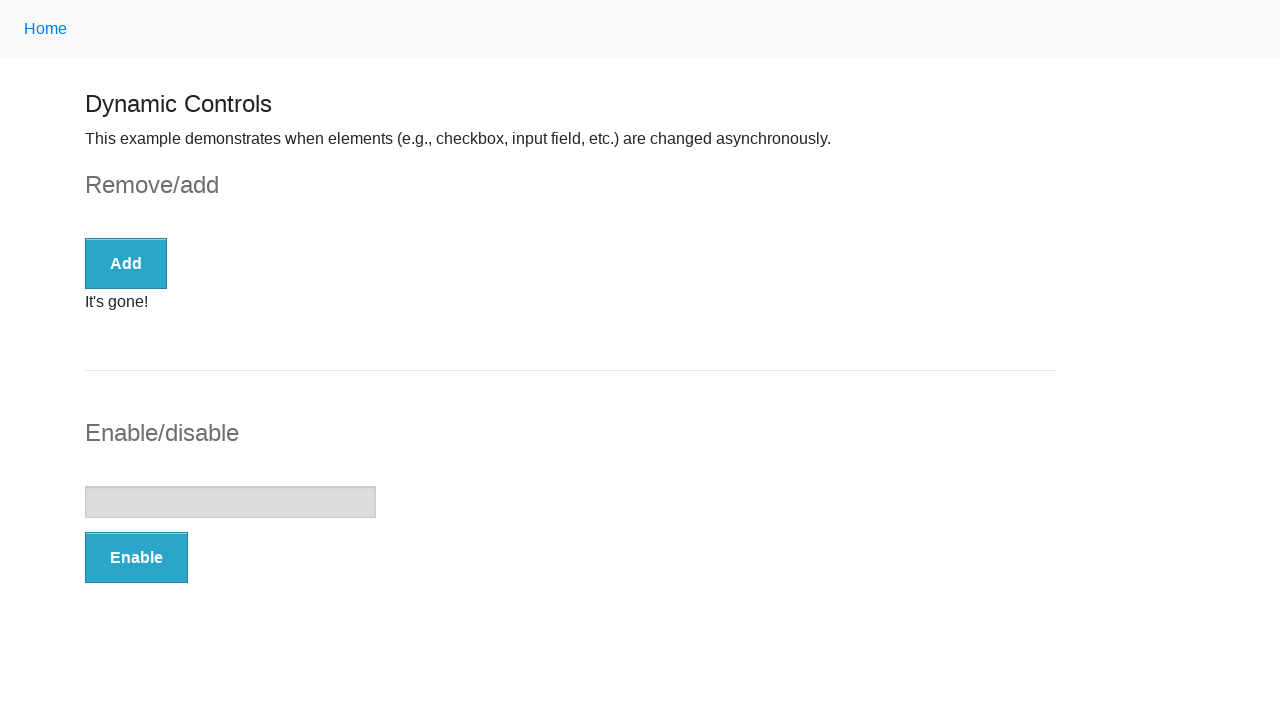

Verified success message displays 'It's gone!'
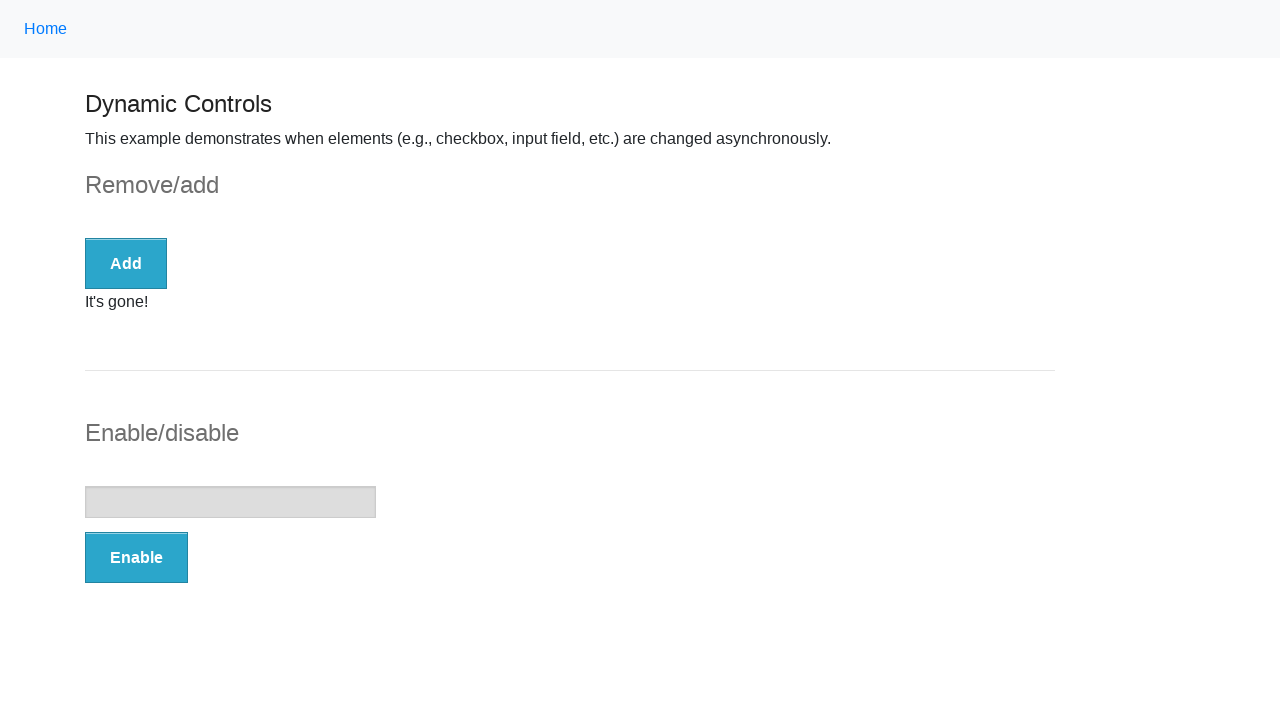

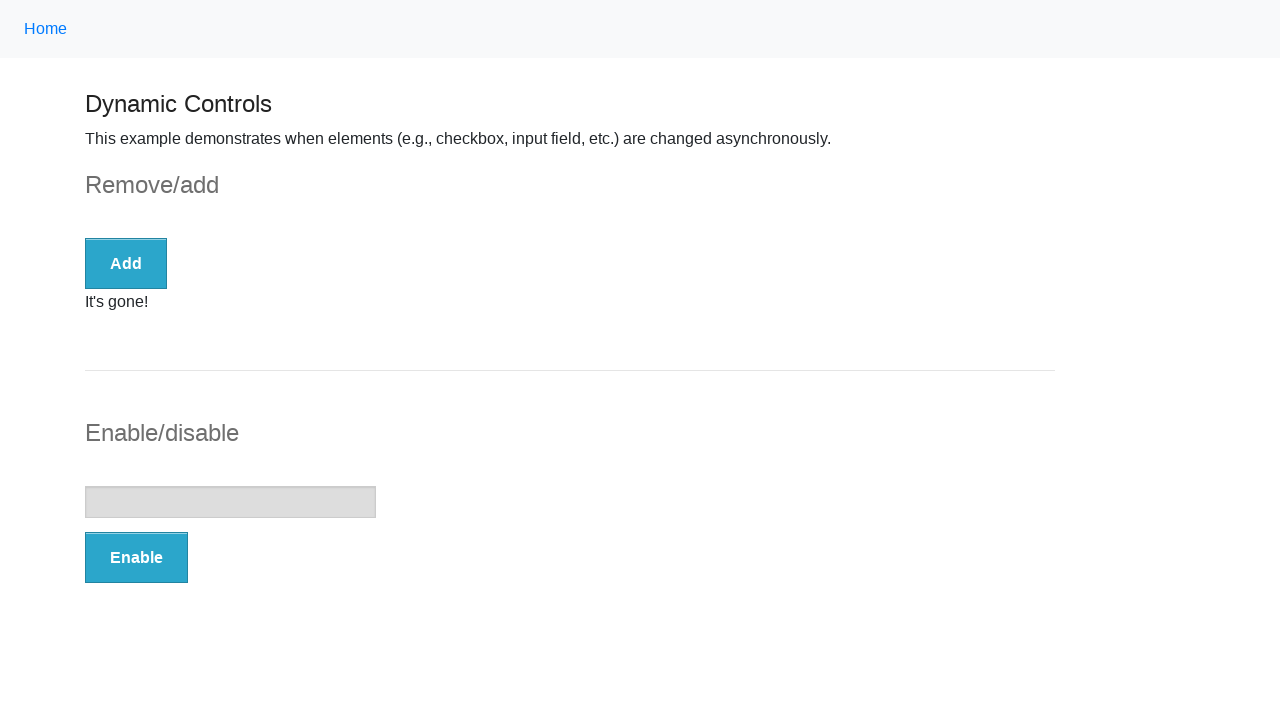